Navigates to the Ynet Israeli news website homepage and waits for the page to load

Starting URL: https://ynet.co.il

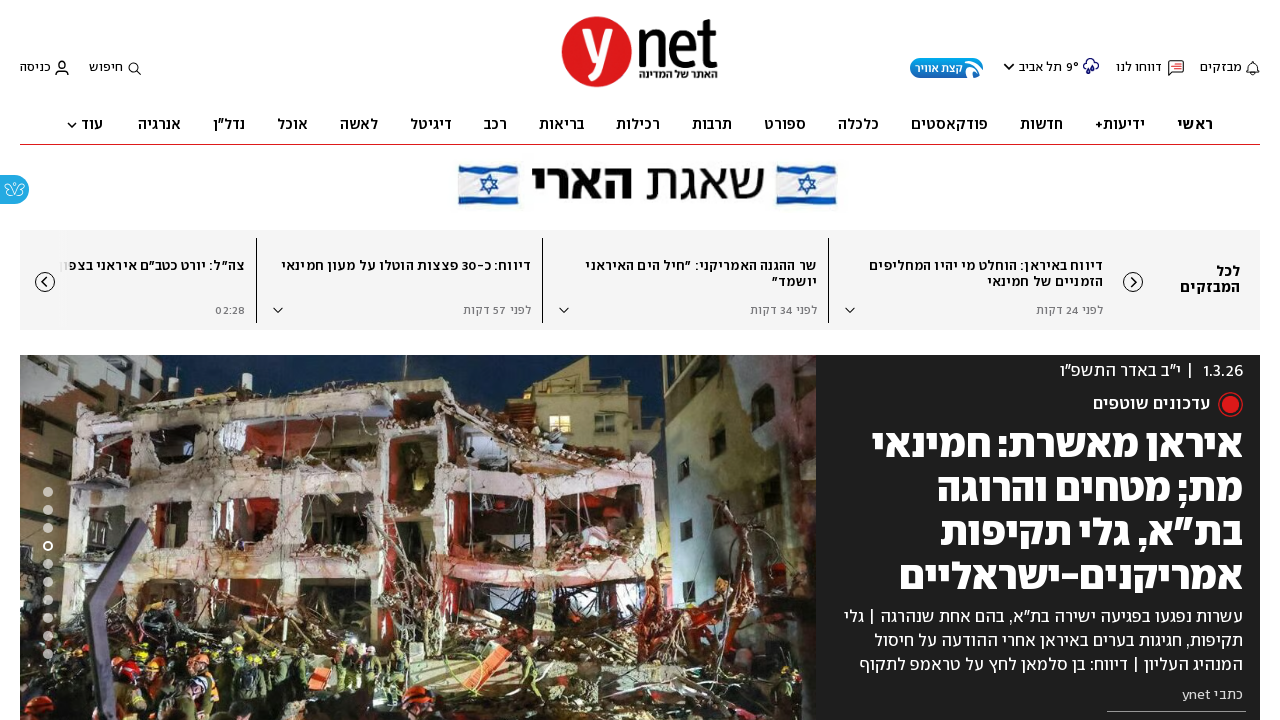

Navigated to Ynet Israeli news website homepage
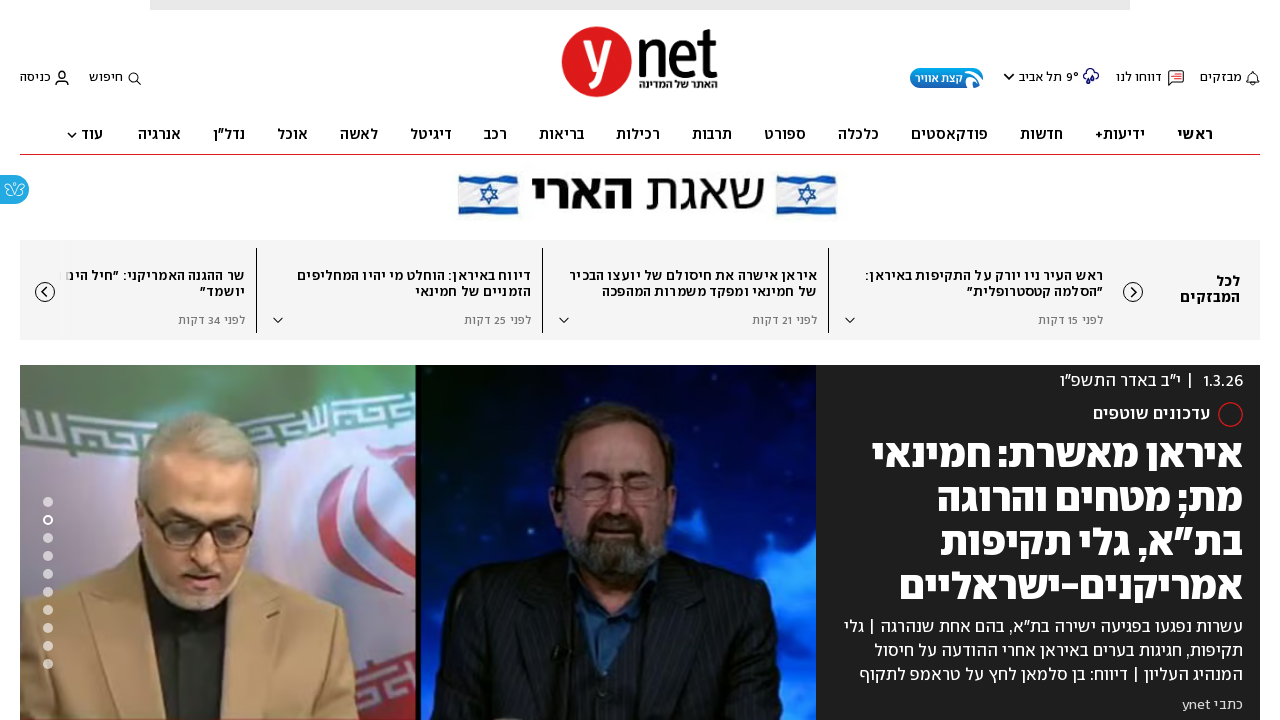

Page DOM content loaded
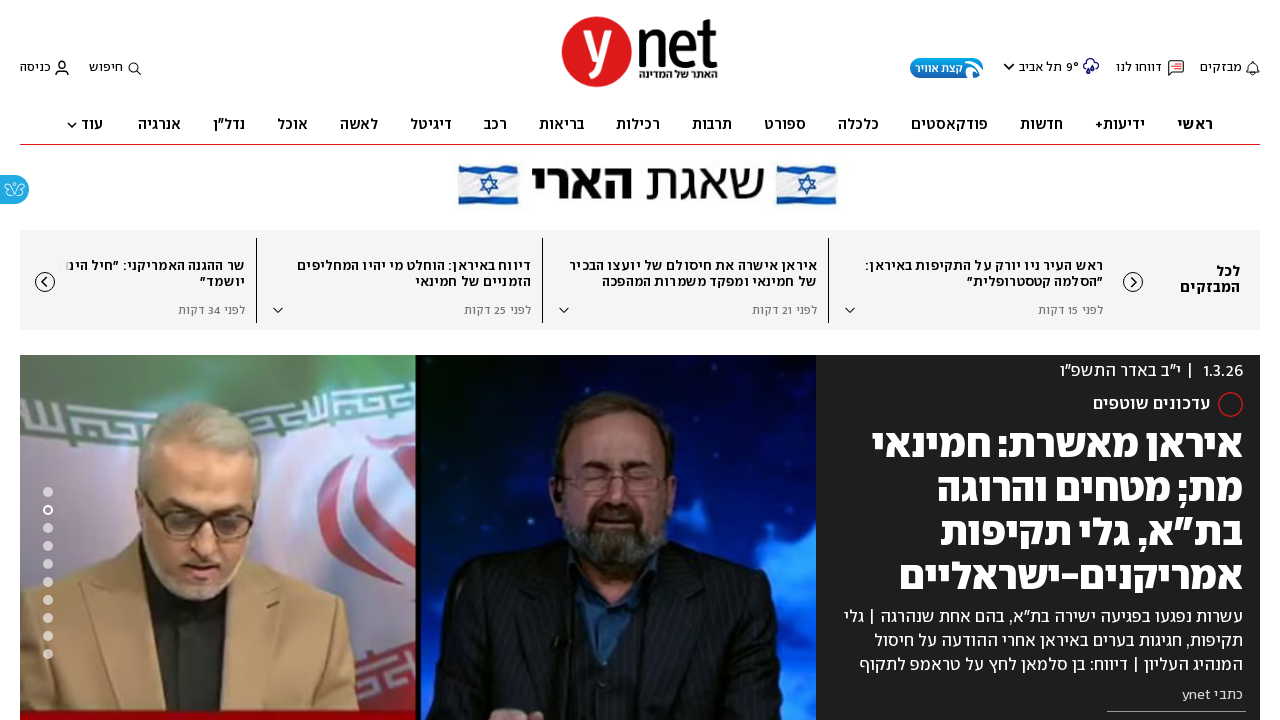

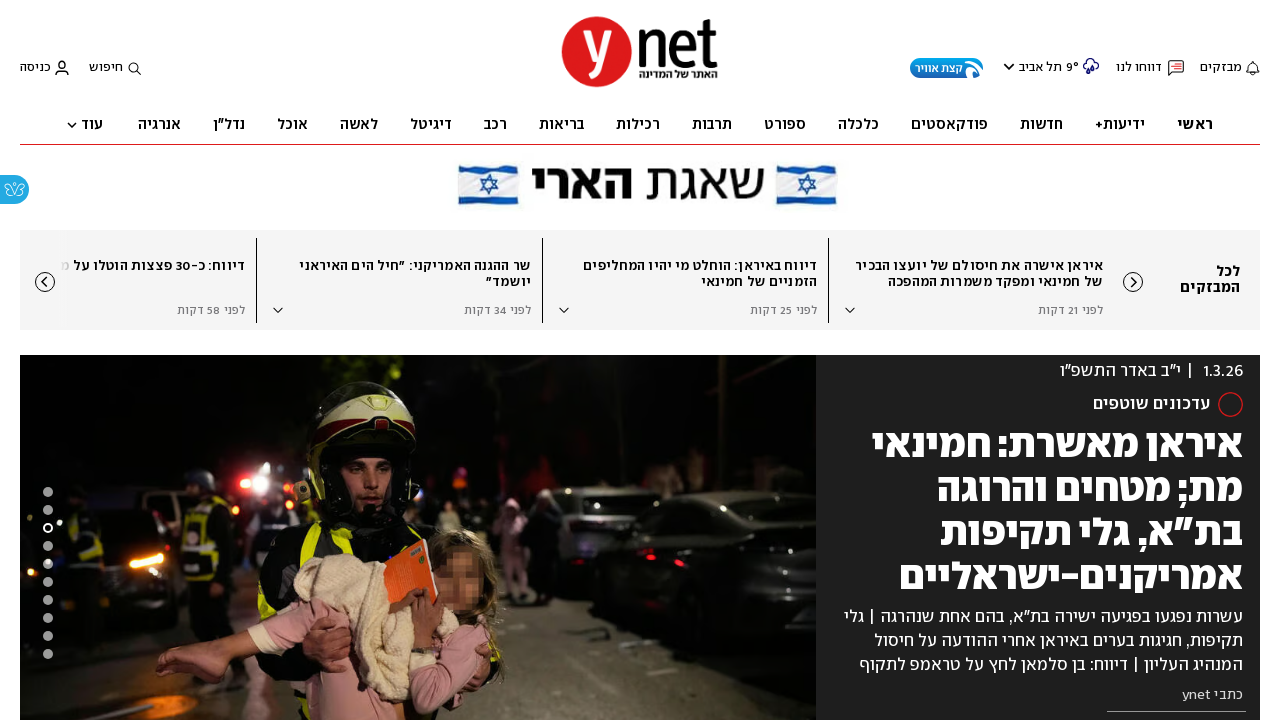